Tests dropdown selection functionality by navigating to the dropdown page and selecting an option.

Starting URL: https://the-internet.herokuapp.com

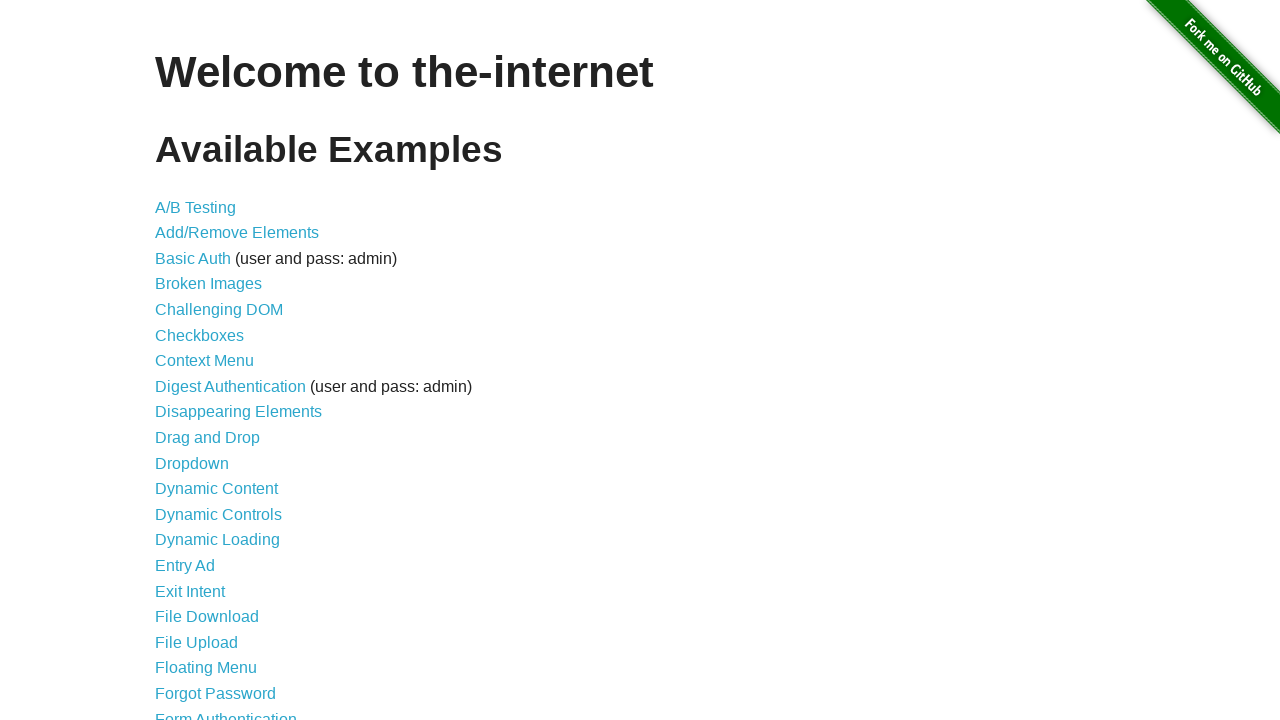

Clicked on Dropdown link at (192, 463) on text=Dropdown
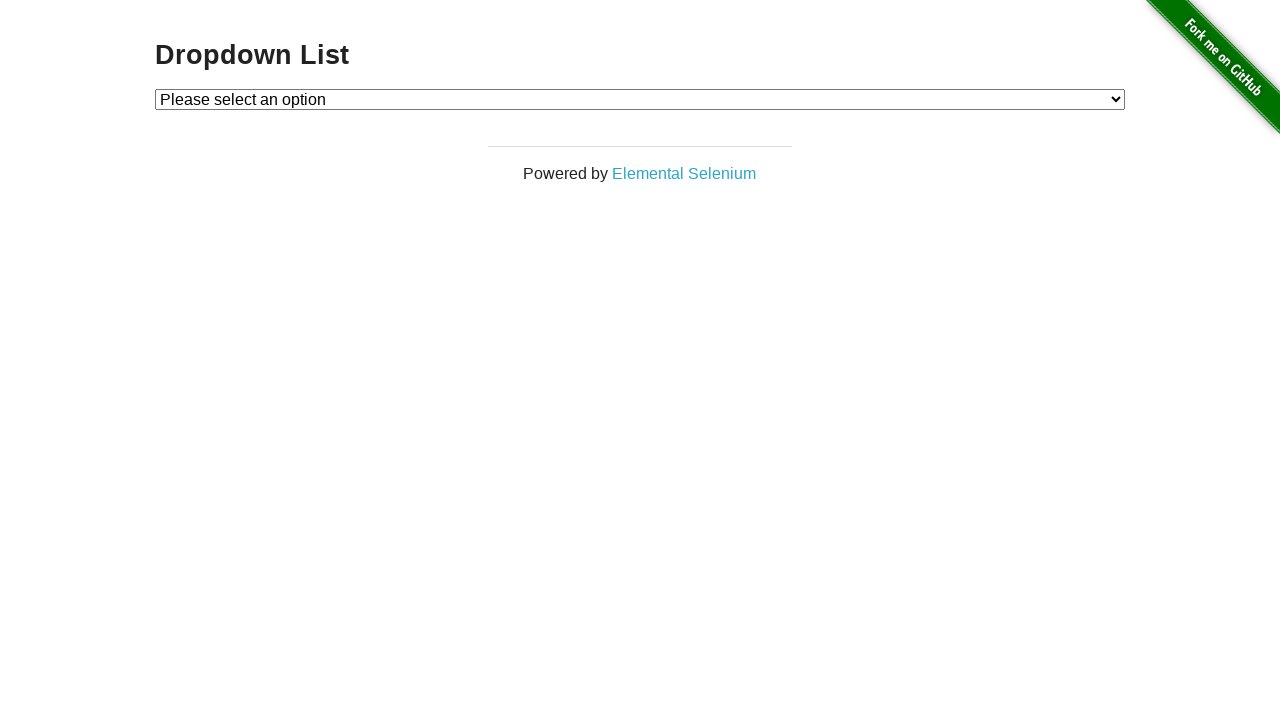

Selected Option 2 from dropdown on #dropdown
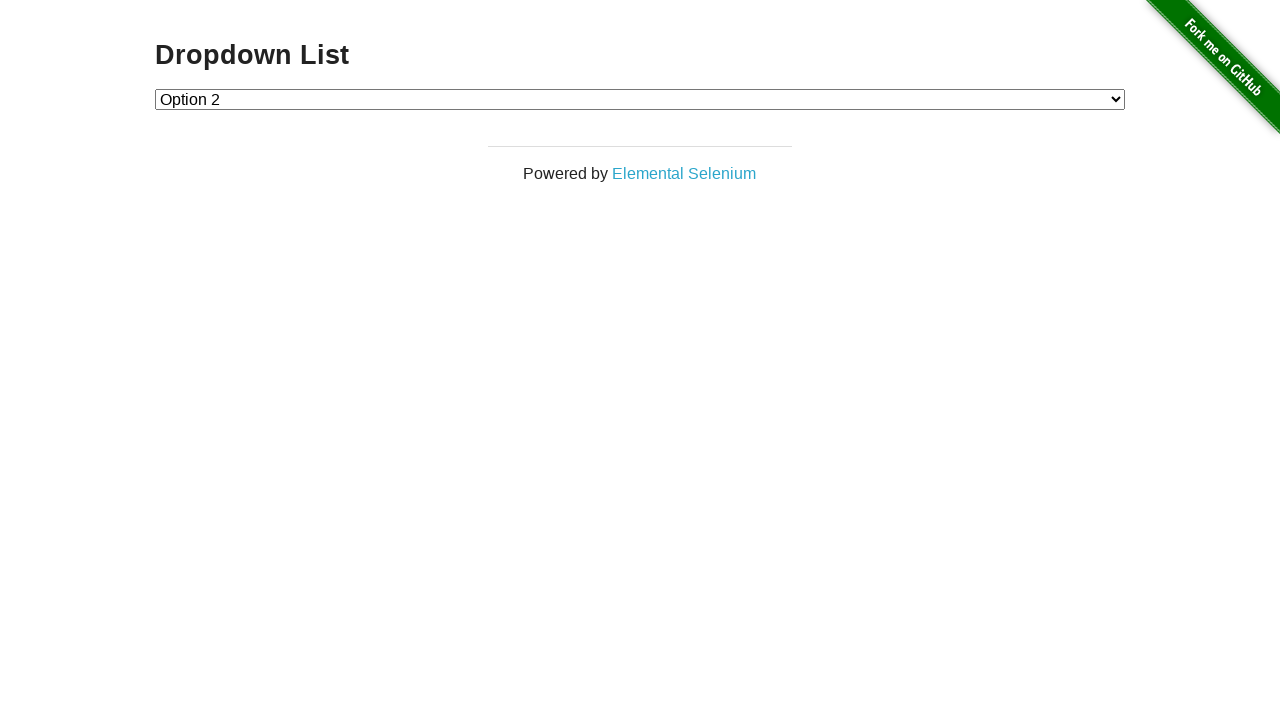

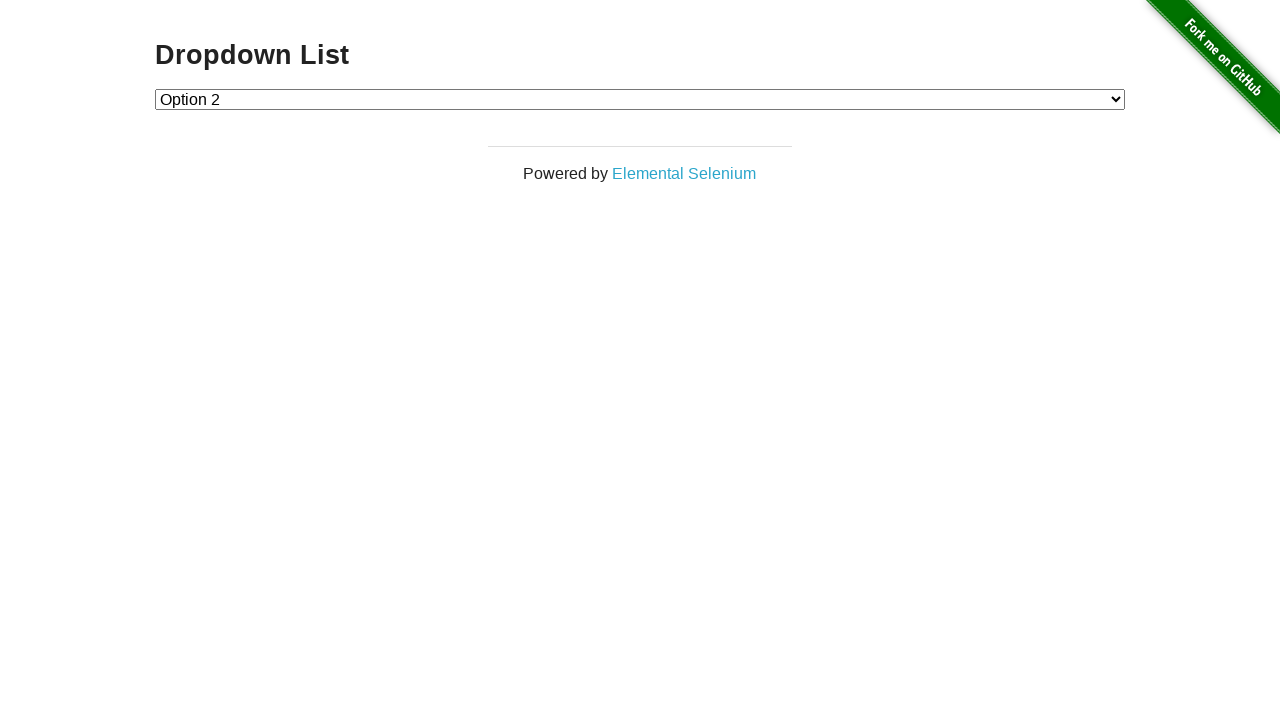